Clicks the fourth footer link using XPath selector

Starting URL: https://pelotainvernal.com/

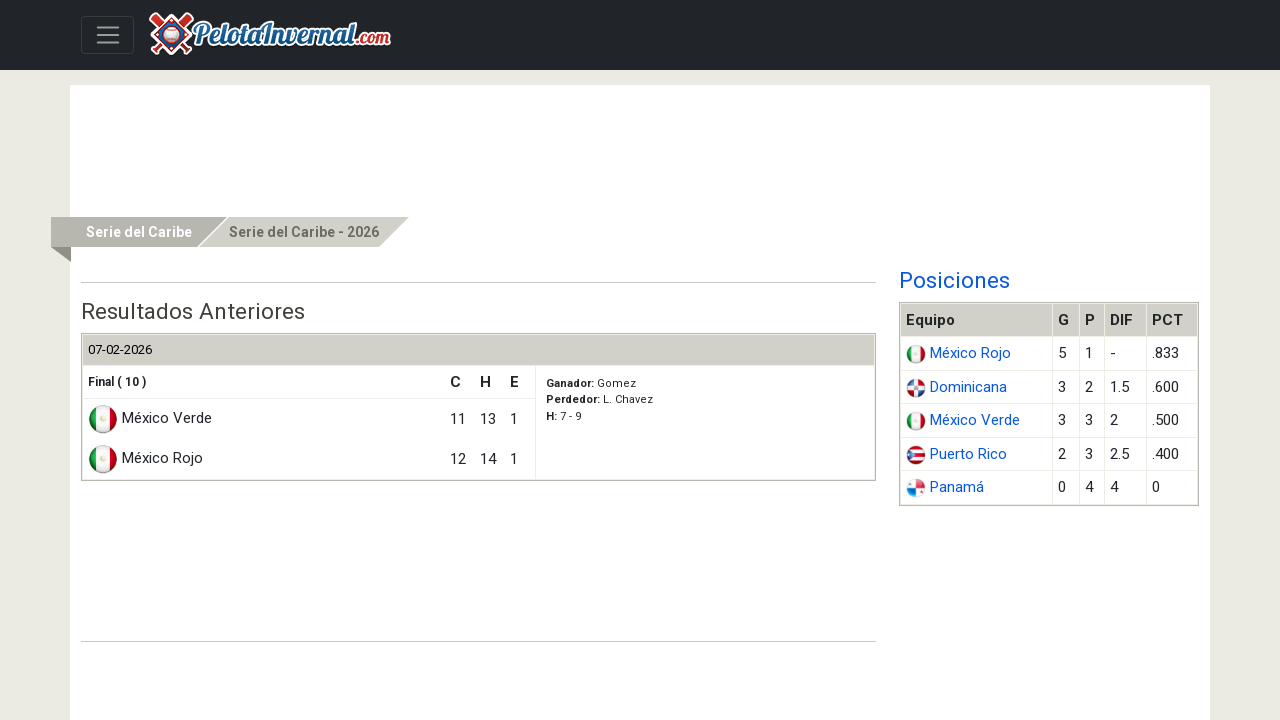

Clicked the fourth footer link using XPath selector at (574, 681) on xpath=/html/body/footer/div/ul/li[4]/a
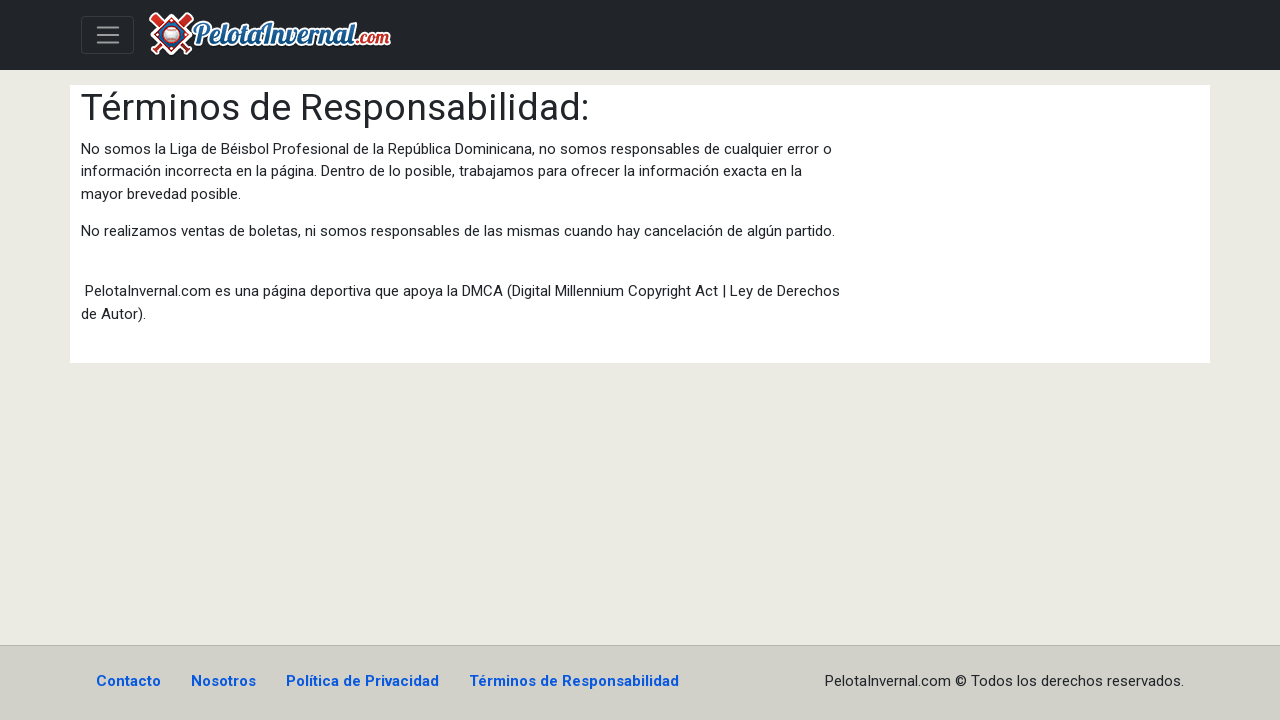

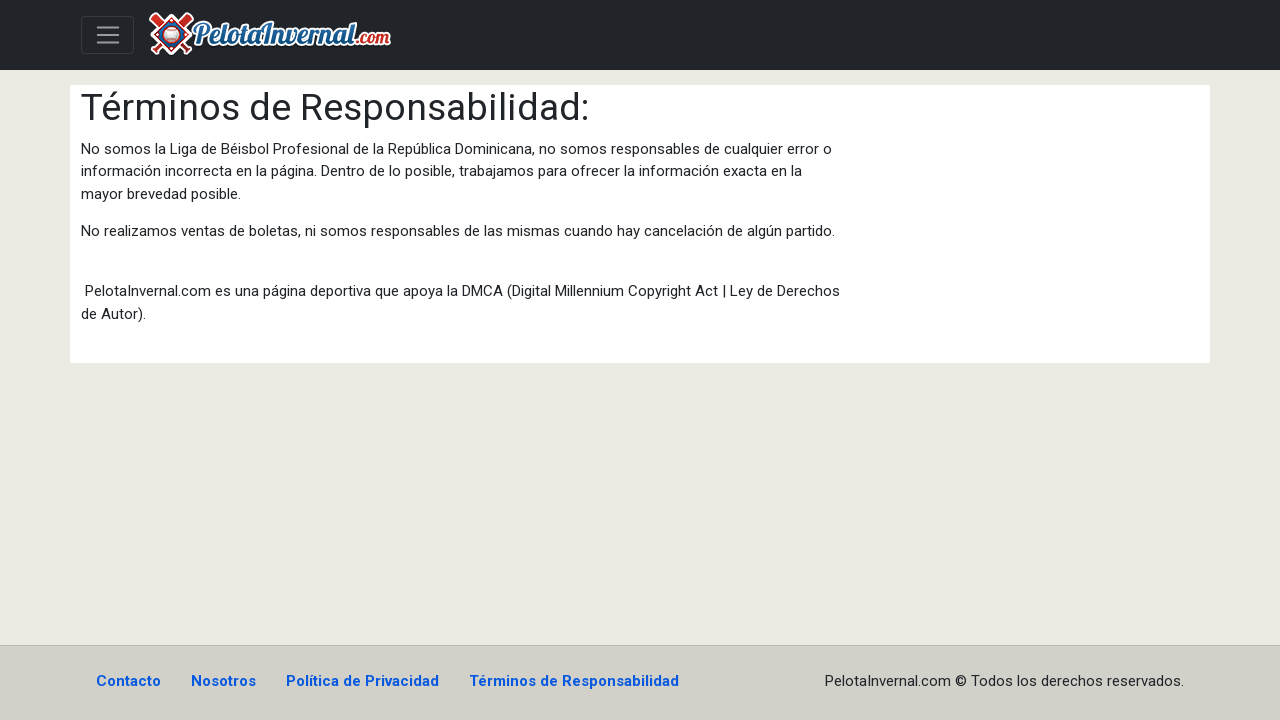